Navigates to a test page and clicks on the file upload link

Starting URL: https://testeroprogramowania.github.io/selenium/

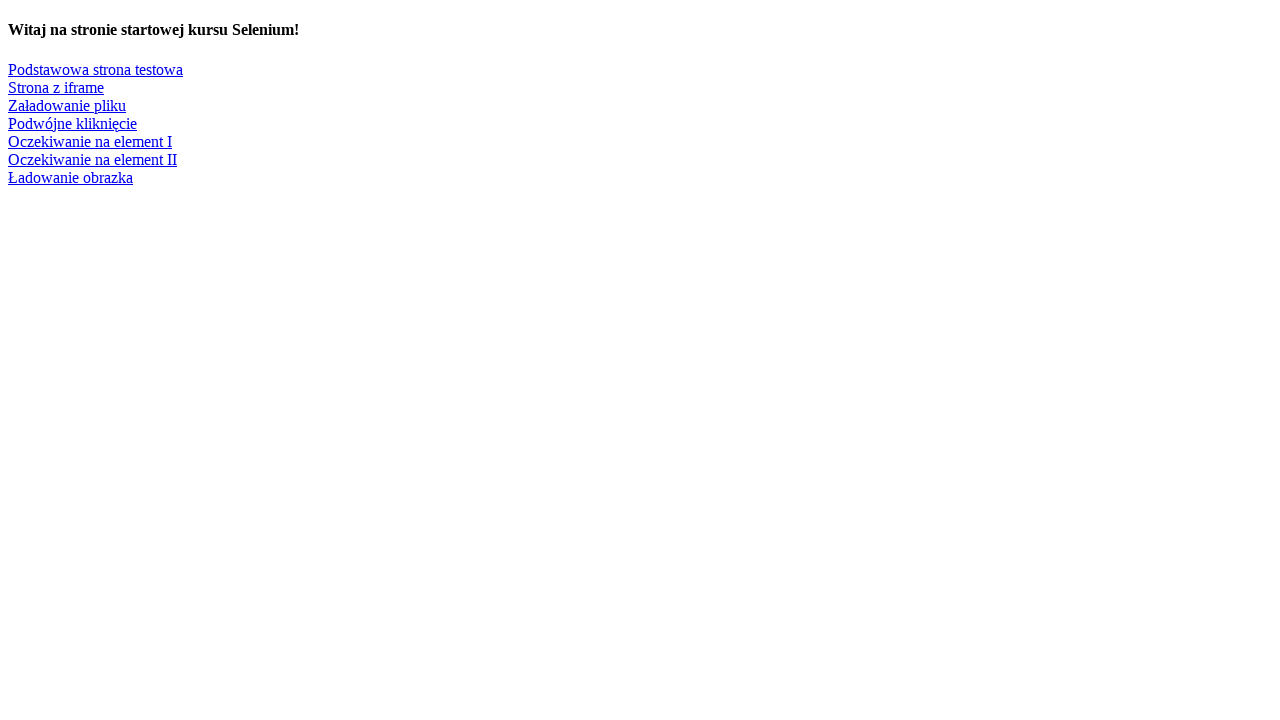

Navigated to test page
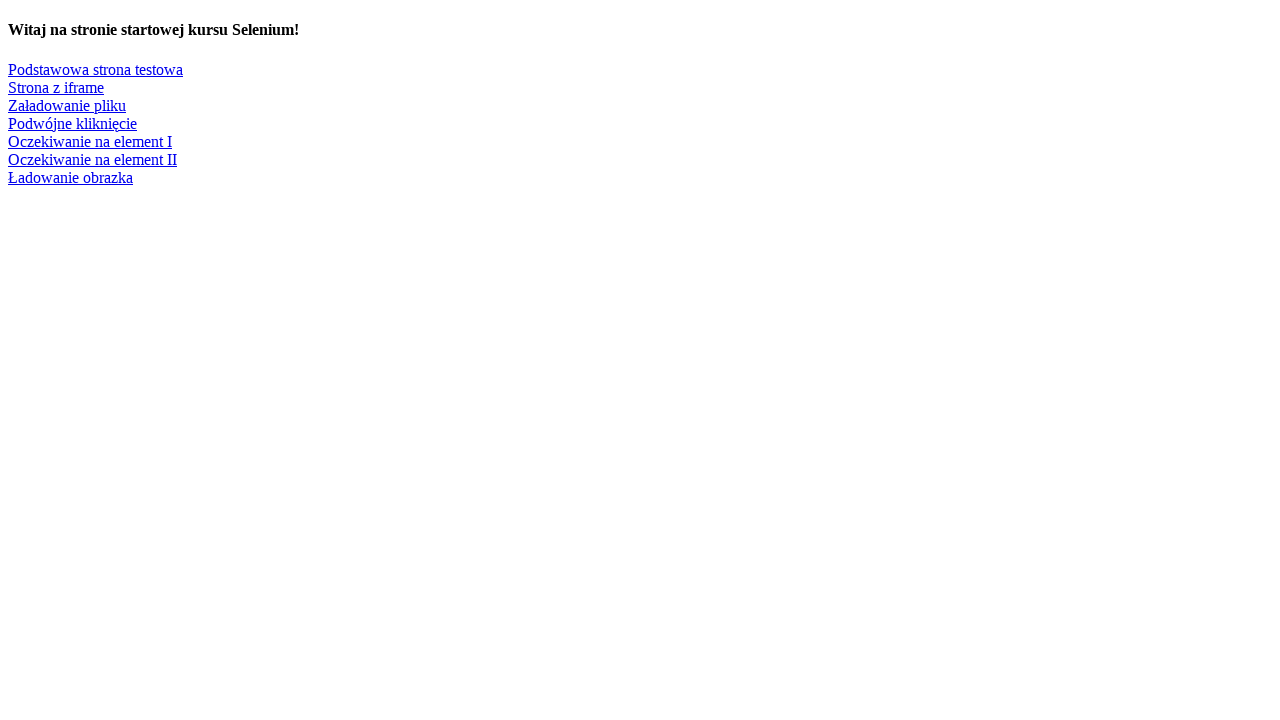

Clicked on file upload link at (67, 105) on a:has-text('Załadowanie pliku')
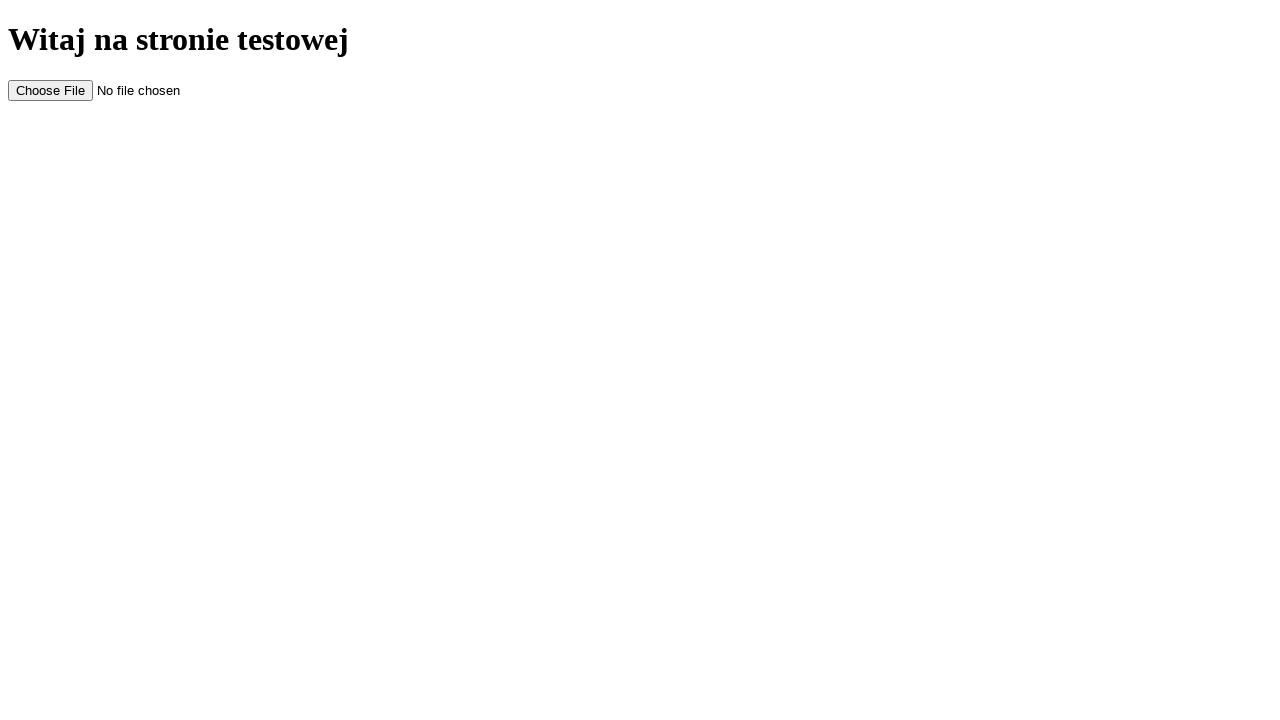

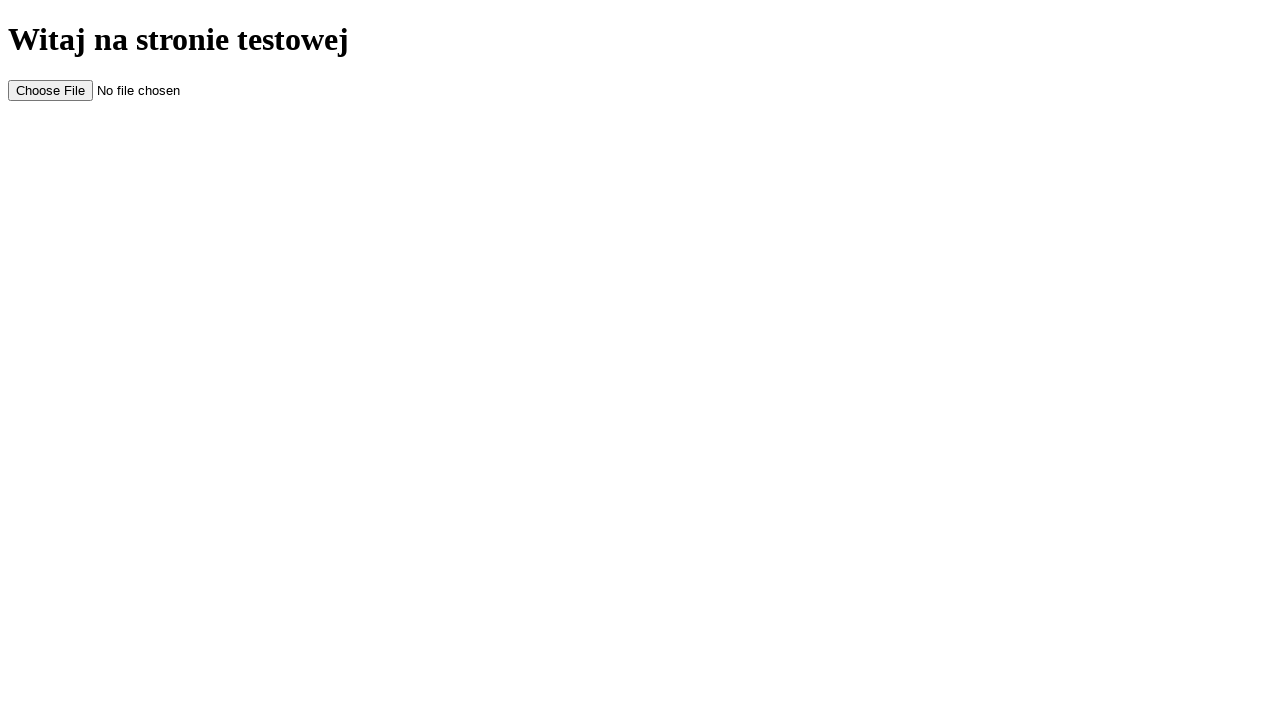